Tests checkbox interaction on an automation practice page by clicking a checkbox, checking its selected state, clicking it again to deselect, and verifying all checkboxes are present

Starting URL: https://rahulshettyacademy.com/AutomationPractice/

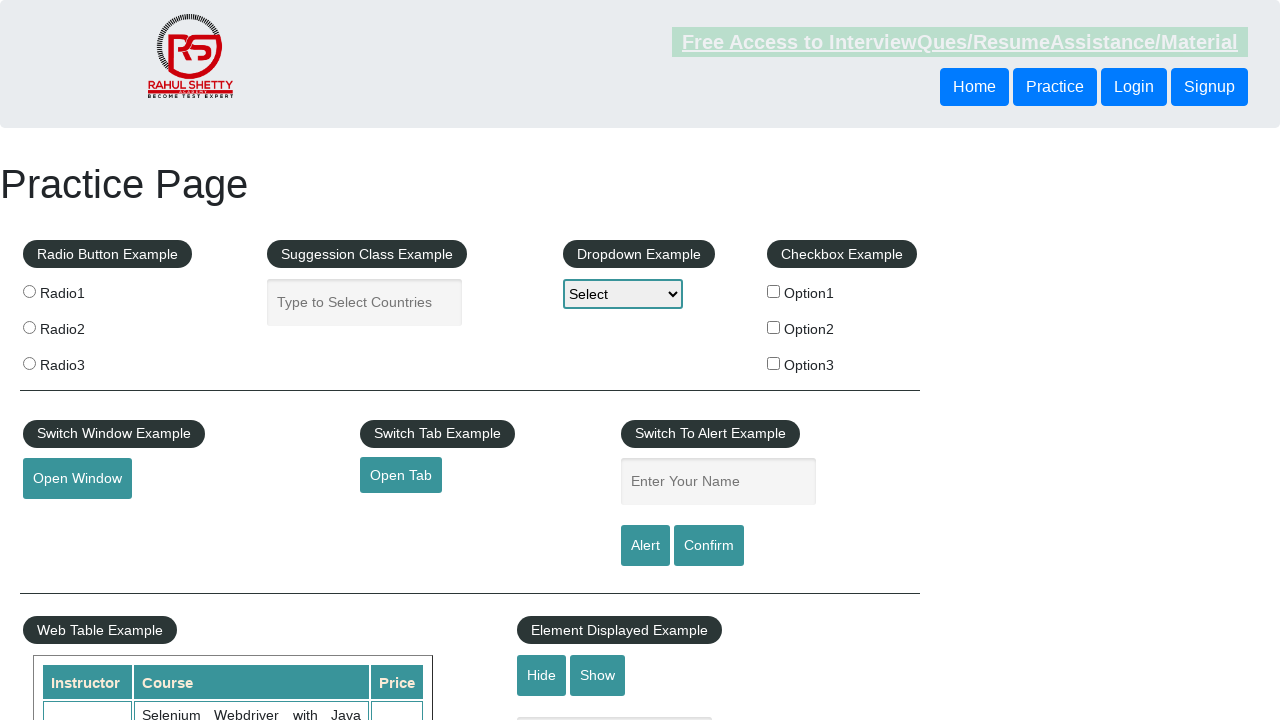

Clicked checkbox option 1 to select it at (774, 291) on #checkBoxOption1
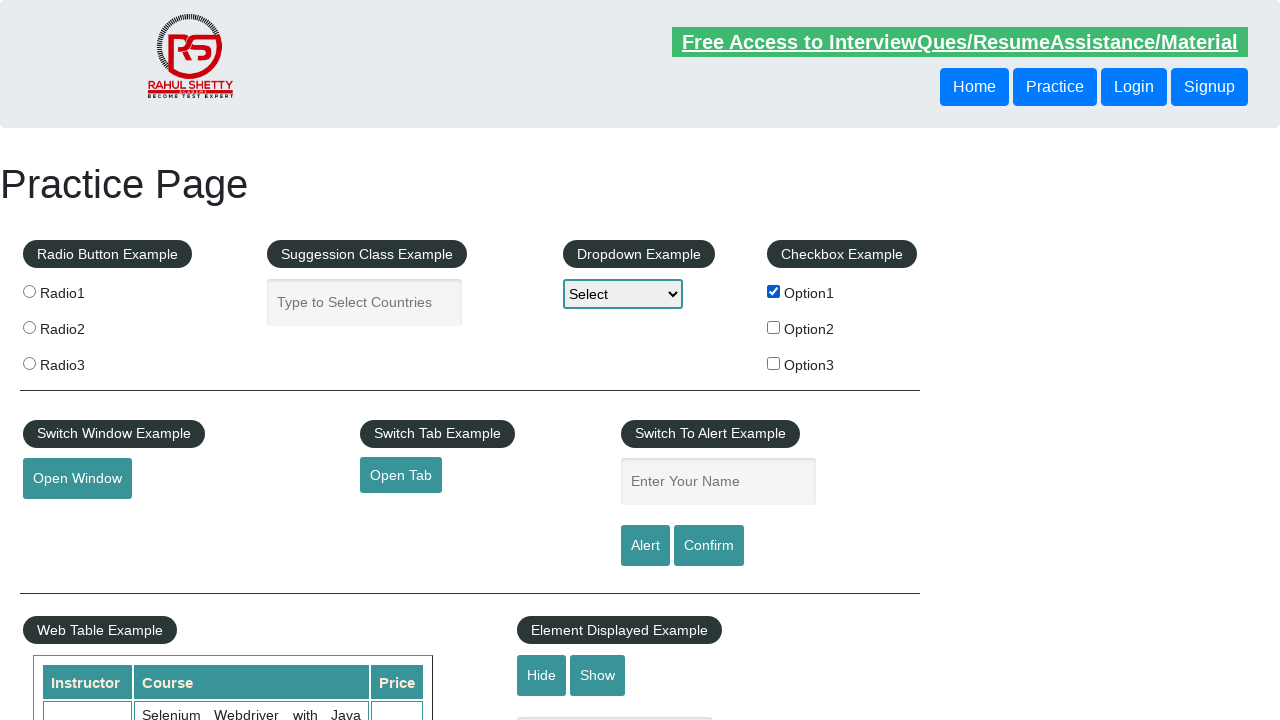

Verified checkbox option 1 is selected
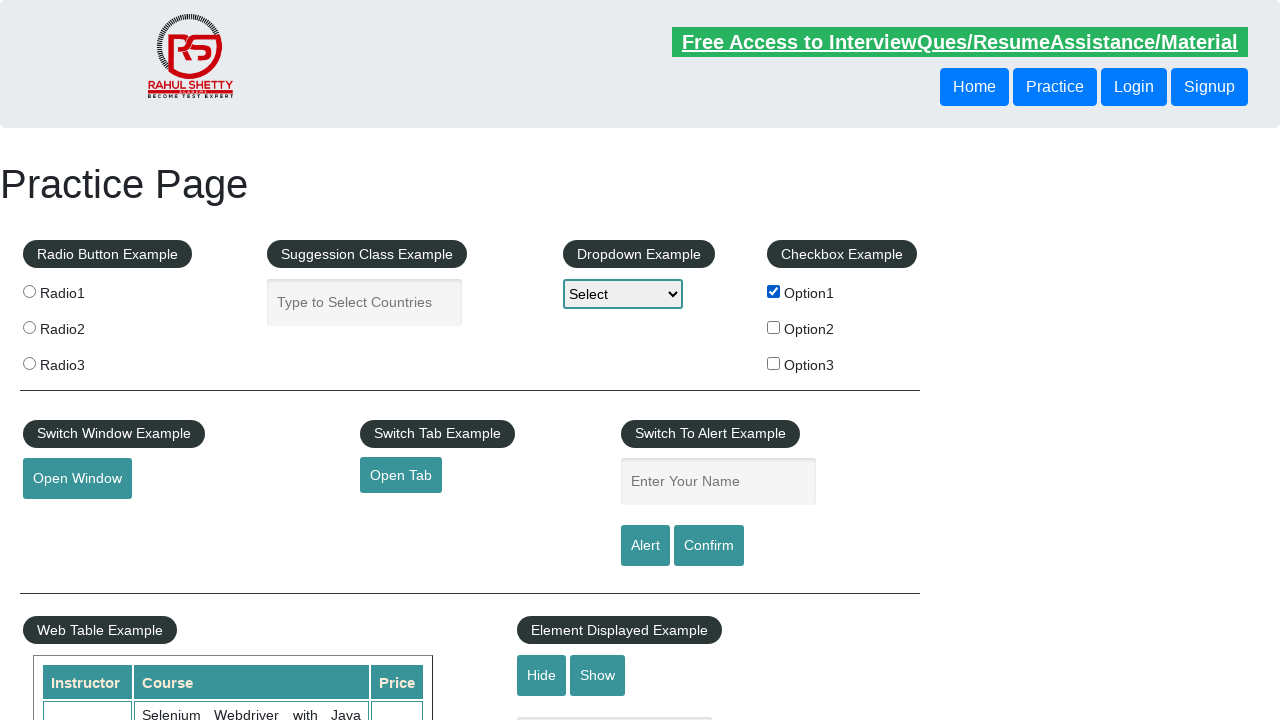

Clicked checkbox option 1 again to deselect it at (774, 291) on #checkBoxOption1
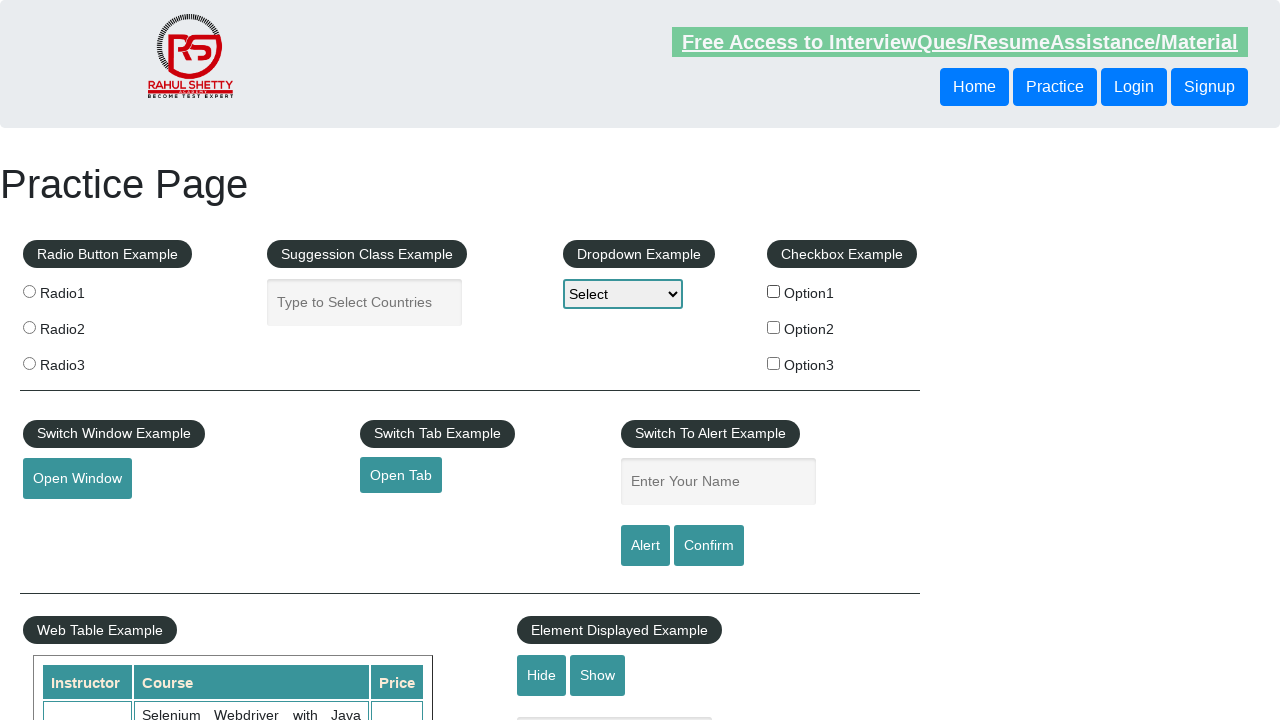

Verified checkbox option 1 is deselected
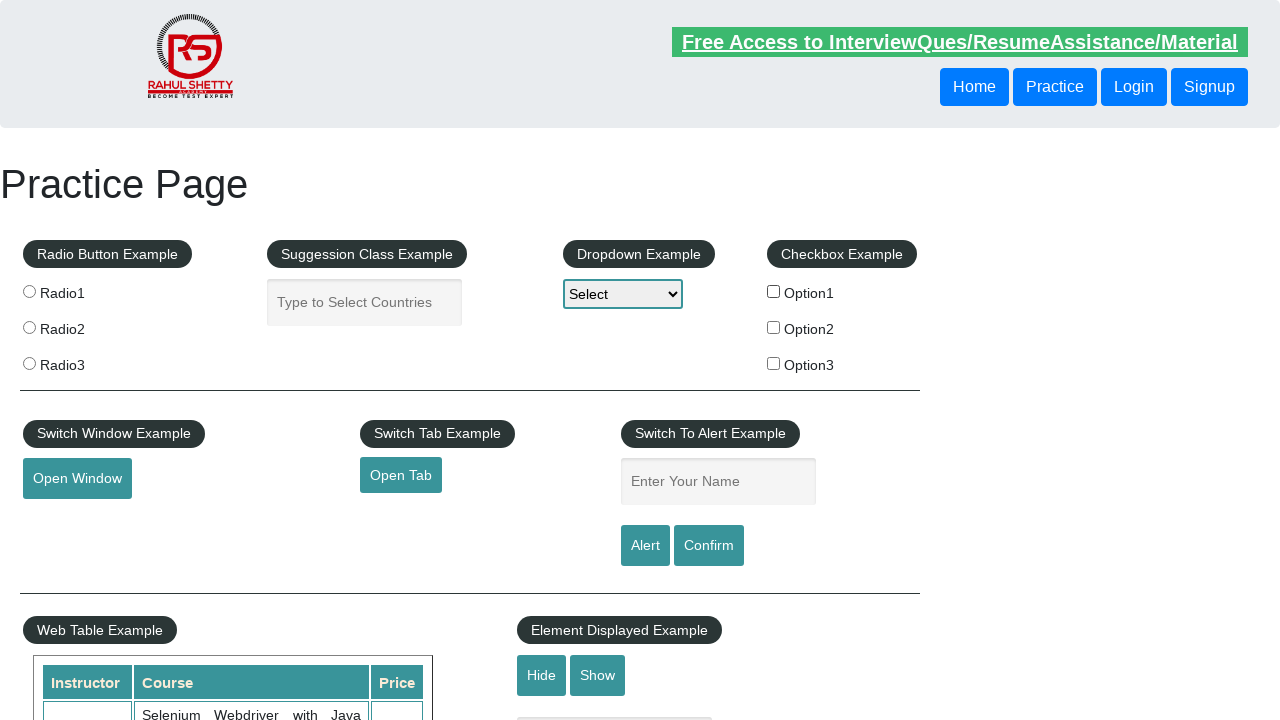

Waited for all checkboxes to be present on the page
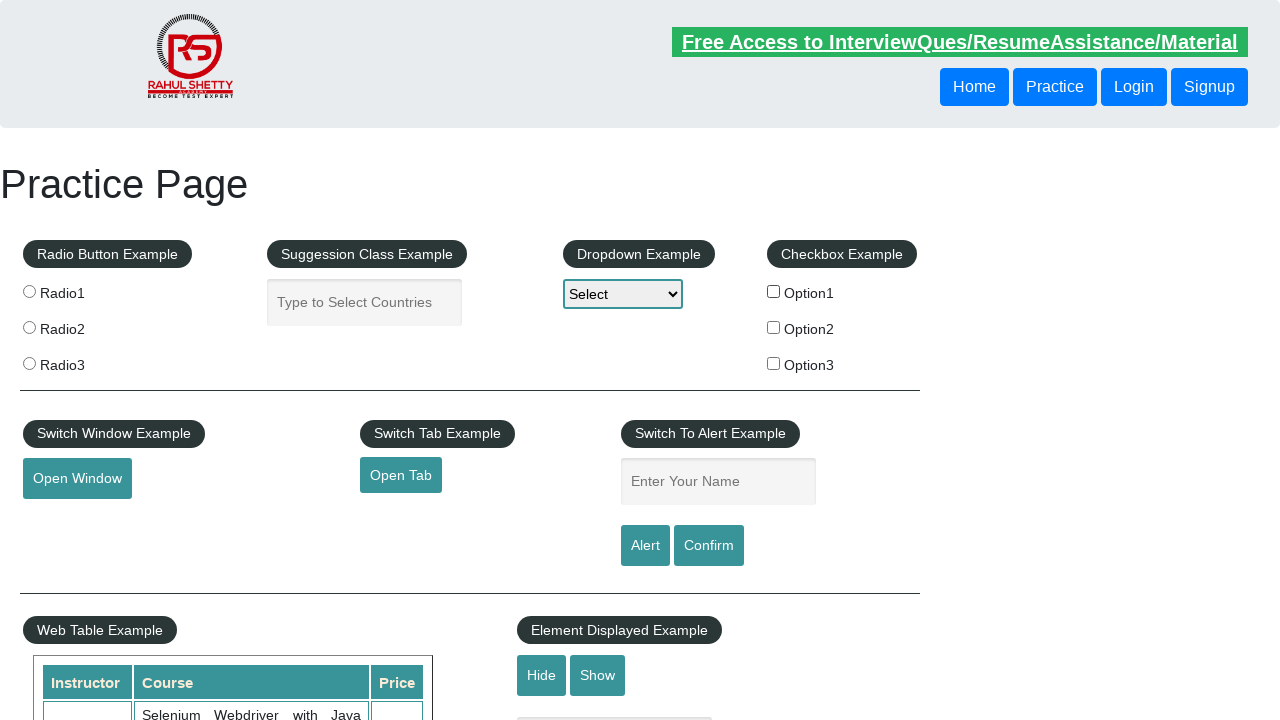

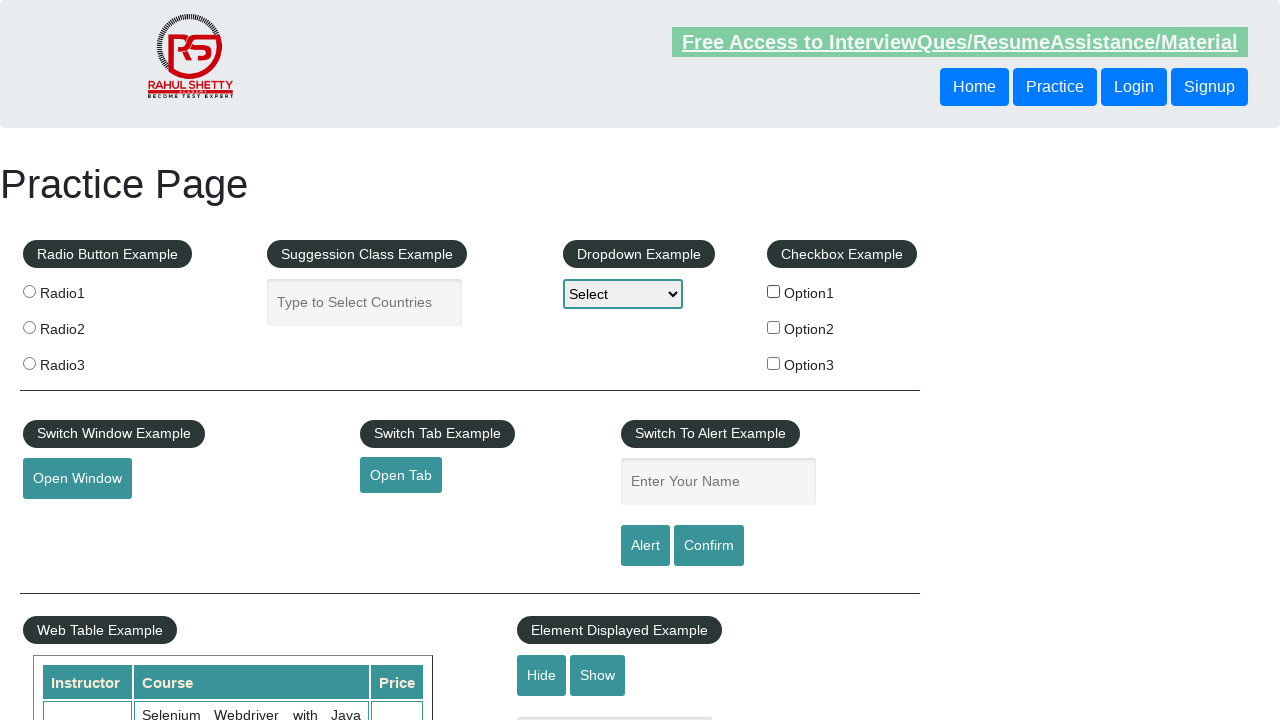